Tests tooltip functionality by hovering over the "Contrary" link and verifying the tooltip text appears

Starting URL: https://demoqa.com/tool-tips

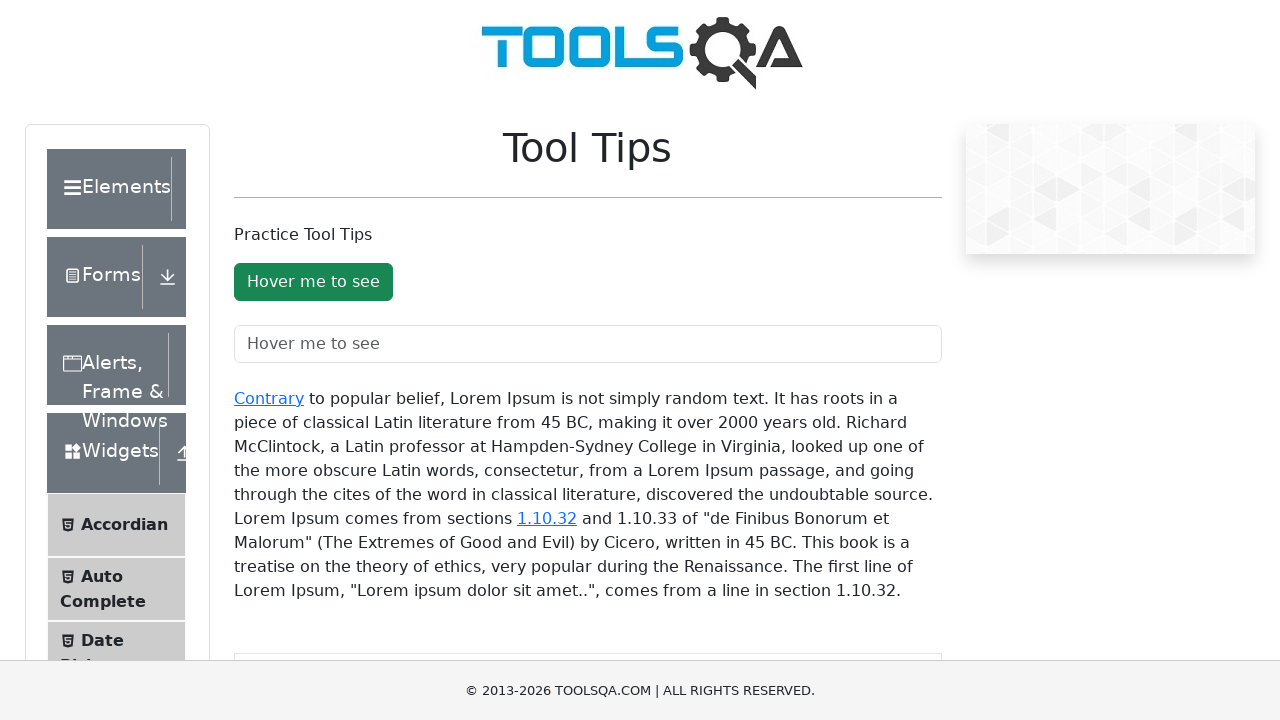

Hovered over the 'Contrary' link to trigger tooltip at (269, 398) on xpath=//a[text()='Contrary']
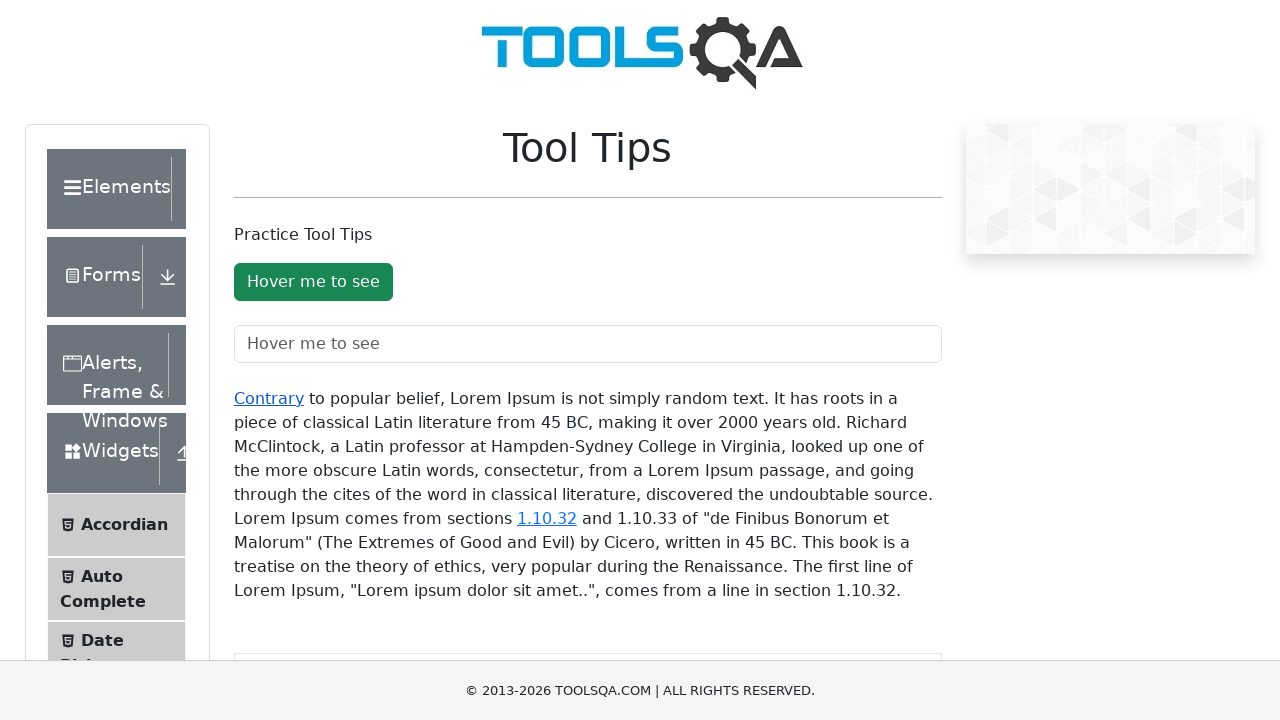

Tooltip appeared and is now visible
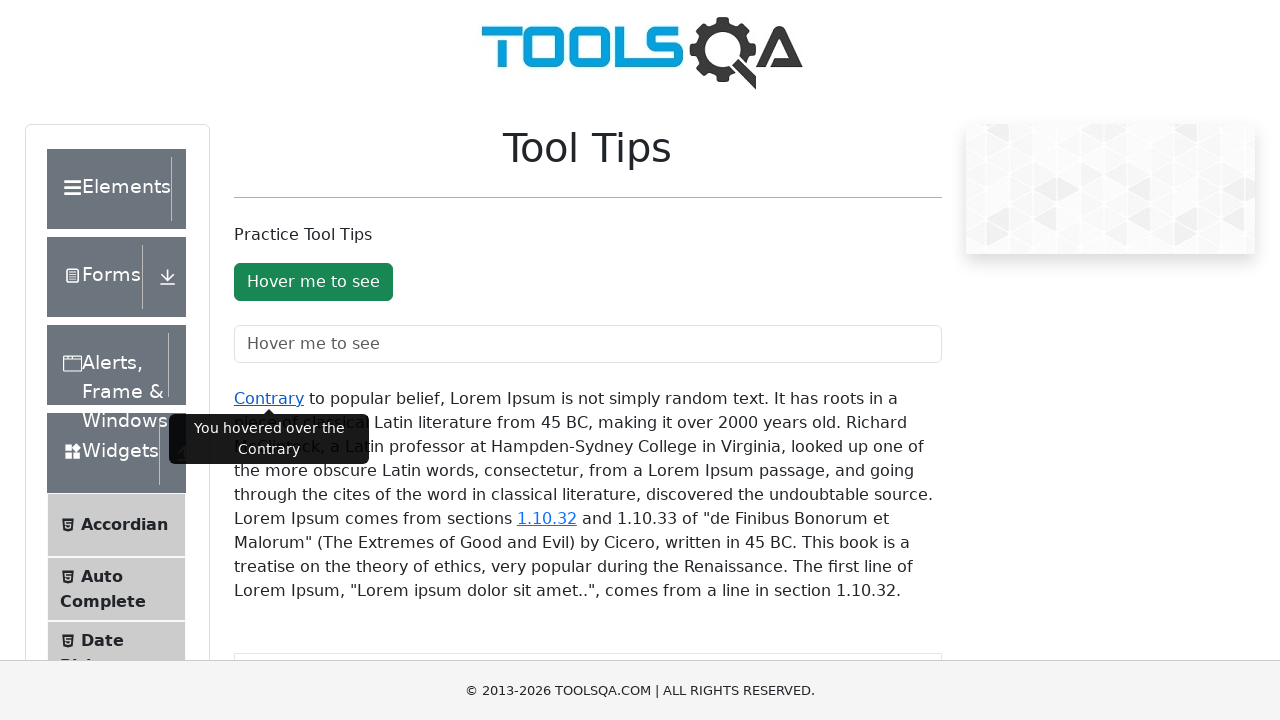

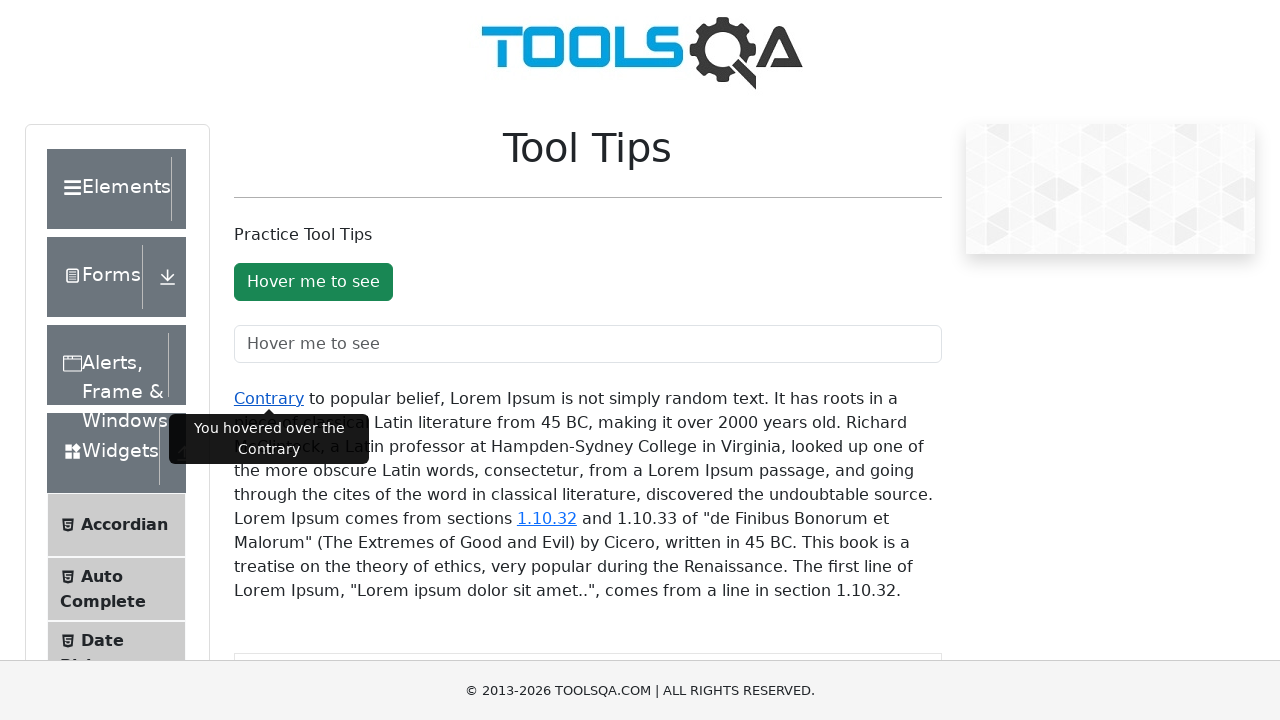